Tests cart functionality including adding multiple items, removing items, undoing removal, updating quantity, and testing coupon validation

Starting URL: https://practice.automationtesting.in/

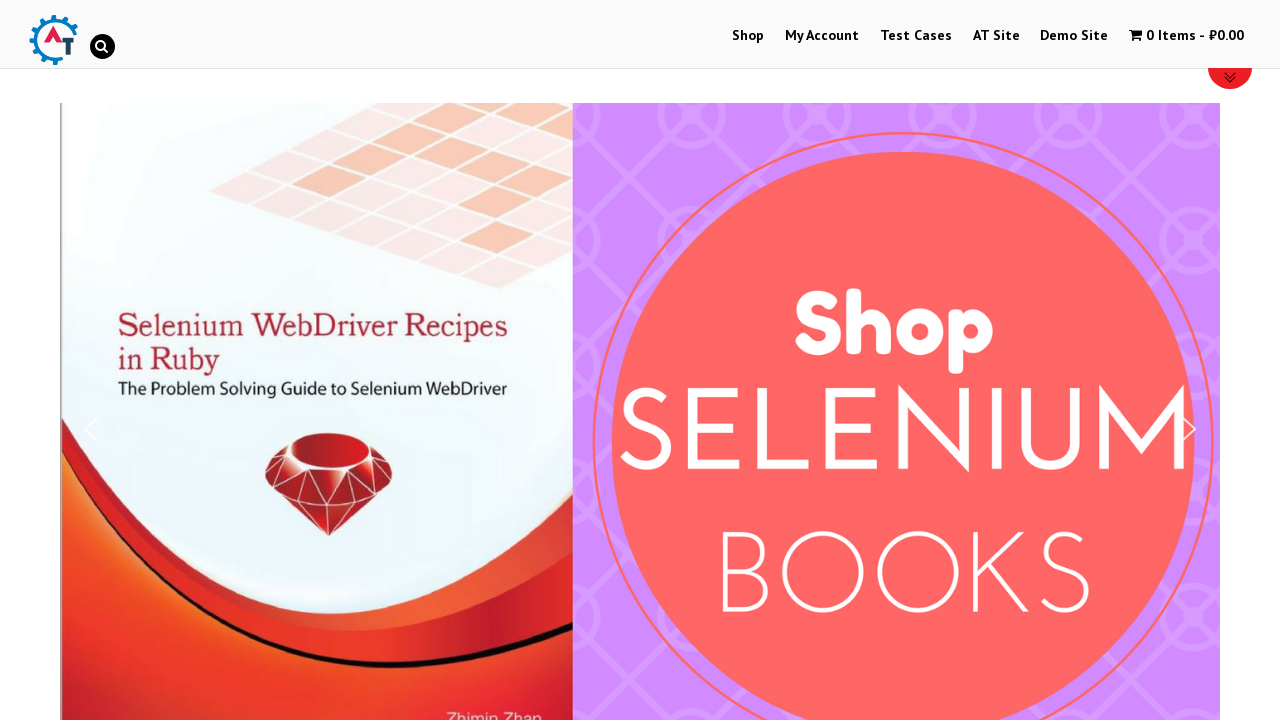

Clicked on Shop menu item at (748, 36) on #menu-item-40 > a
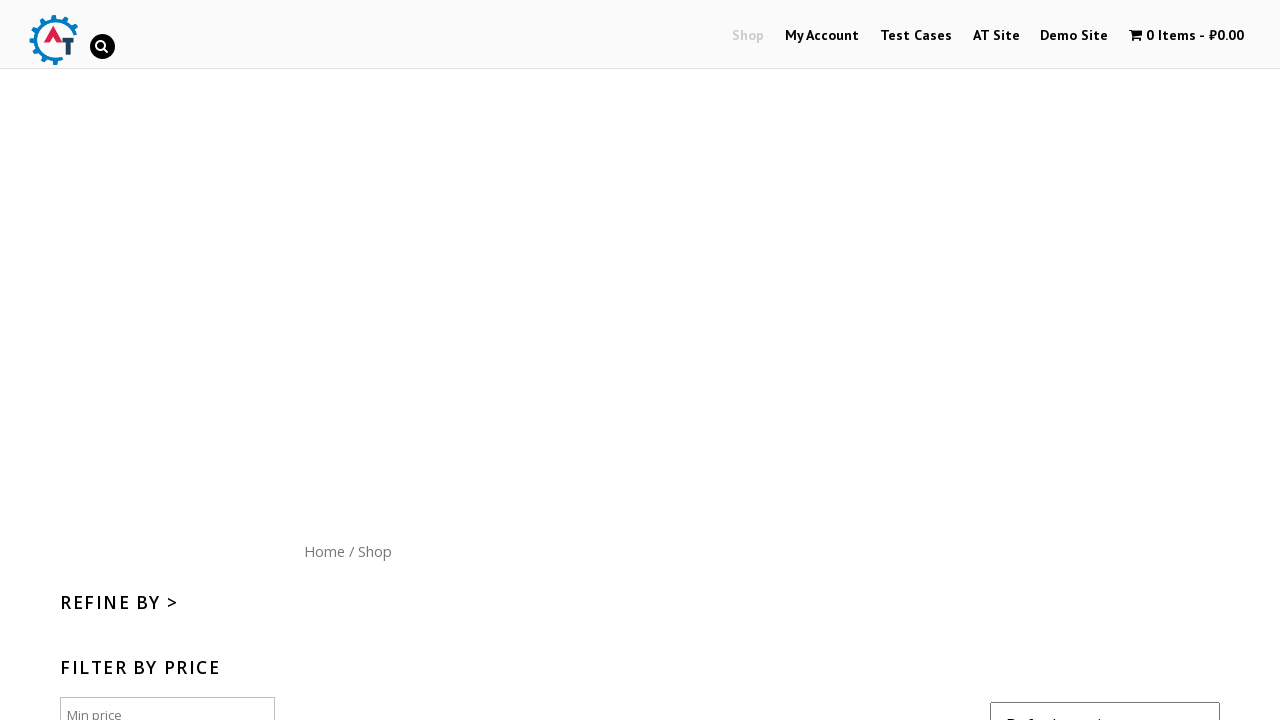

Scrolled down to see products
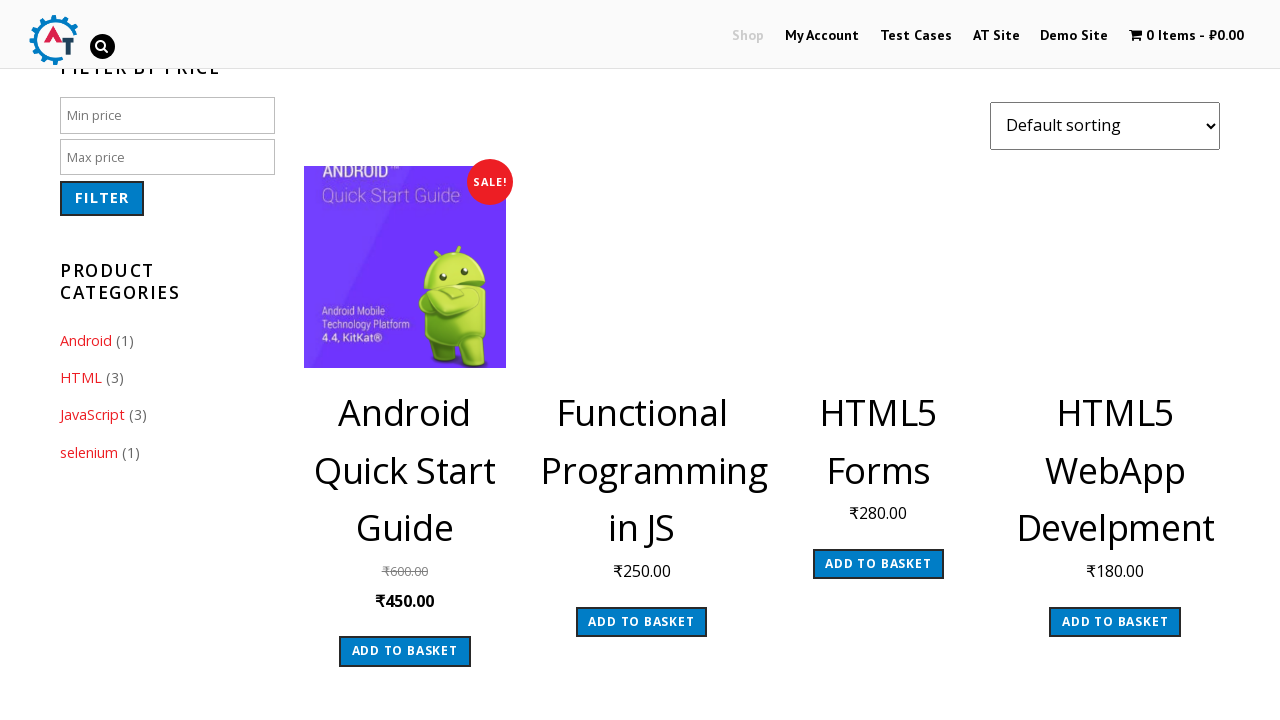

Added HTML book to cart at (1115, 220) on xpath=//*[@id="content"]/ul/li[4]/a[2]
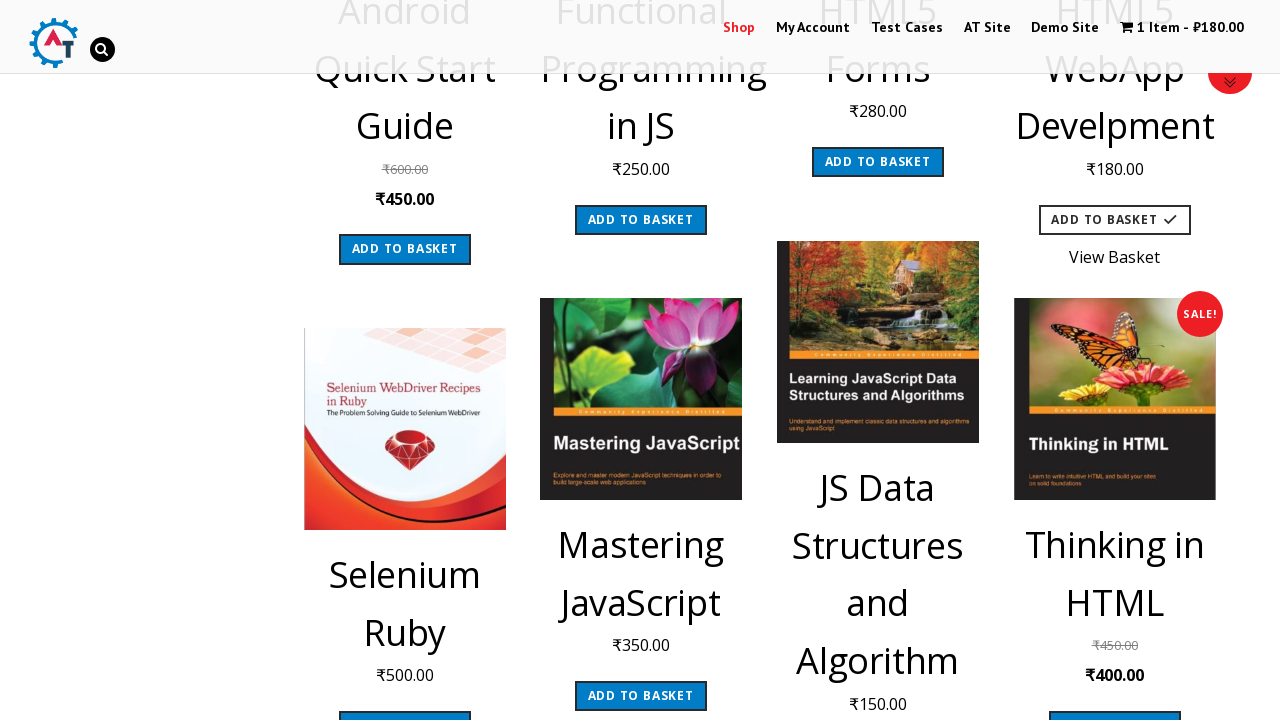

Waited for add to cart action to complete
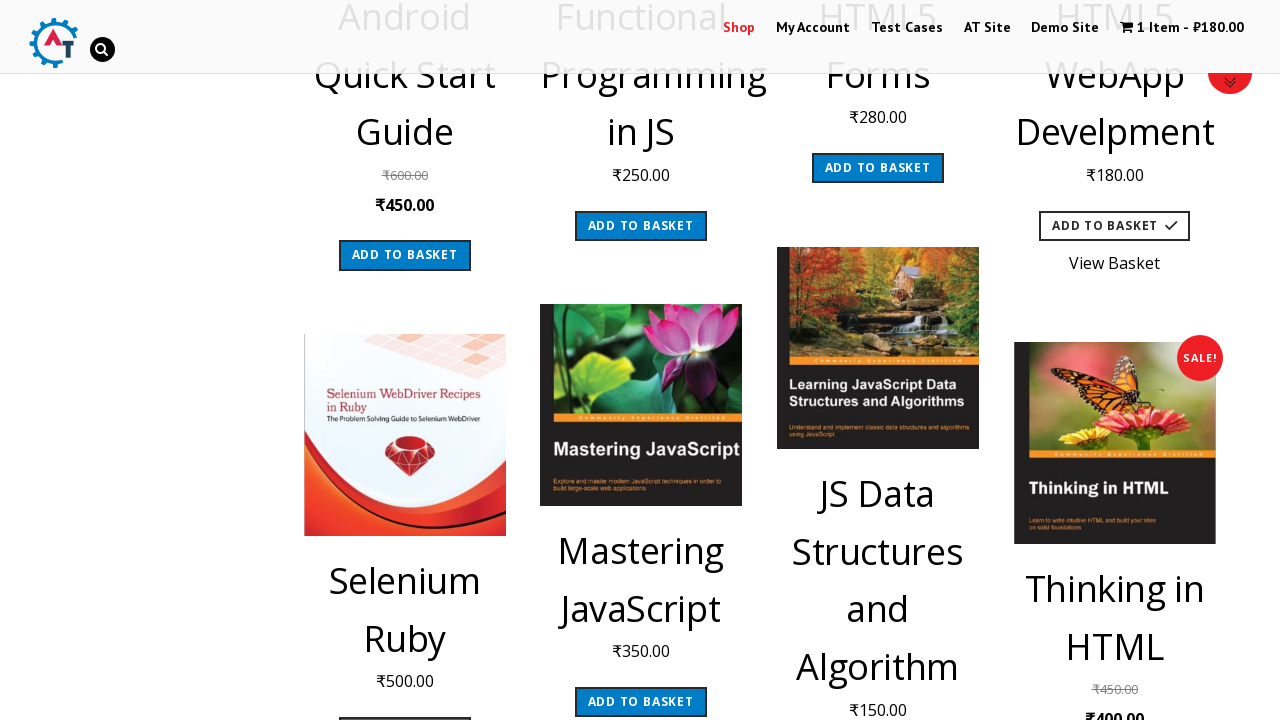

Added JavaScript book to cart at (878, 360) on xpath=//*[@id="content"]/ul/li[5]/a[2]
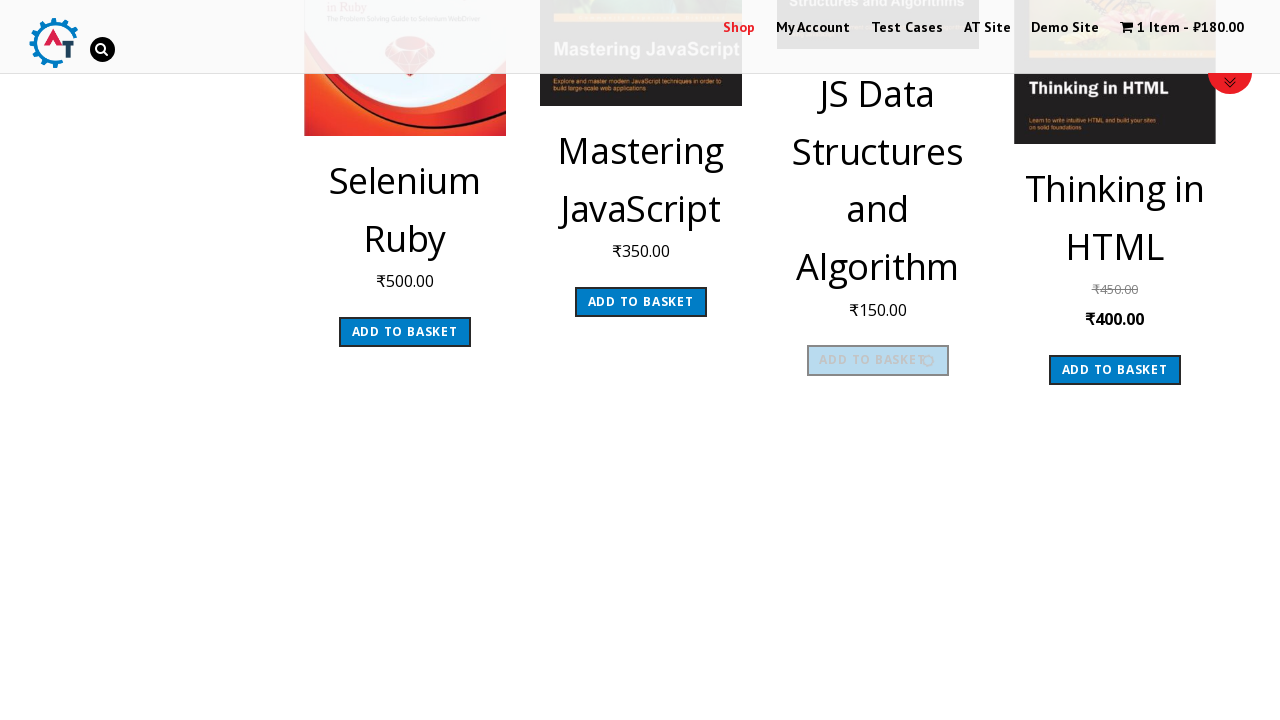

Clicked on cart icon to open cart at (1127, 27) on #wpmenucartli > a > i
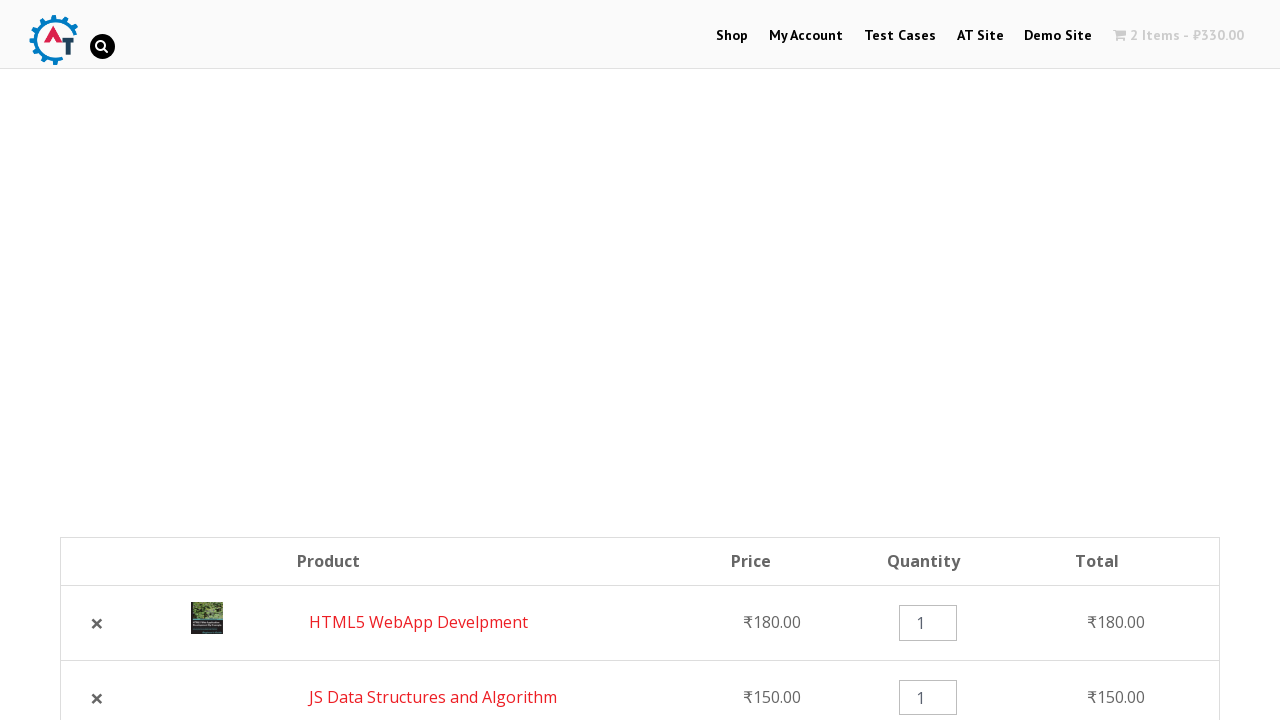

Cart page loaded with products visible
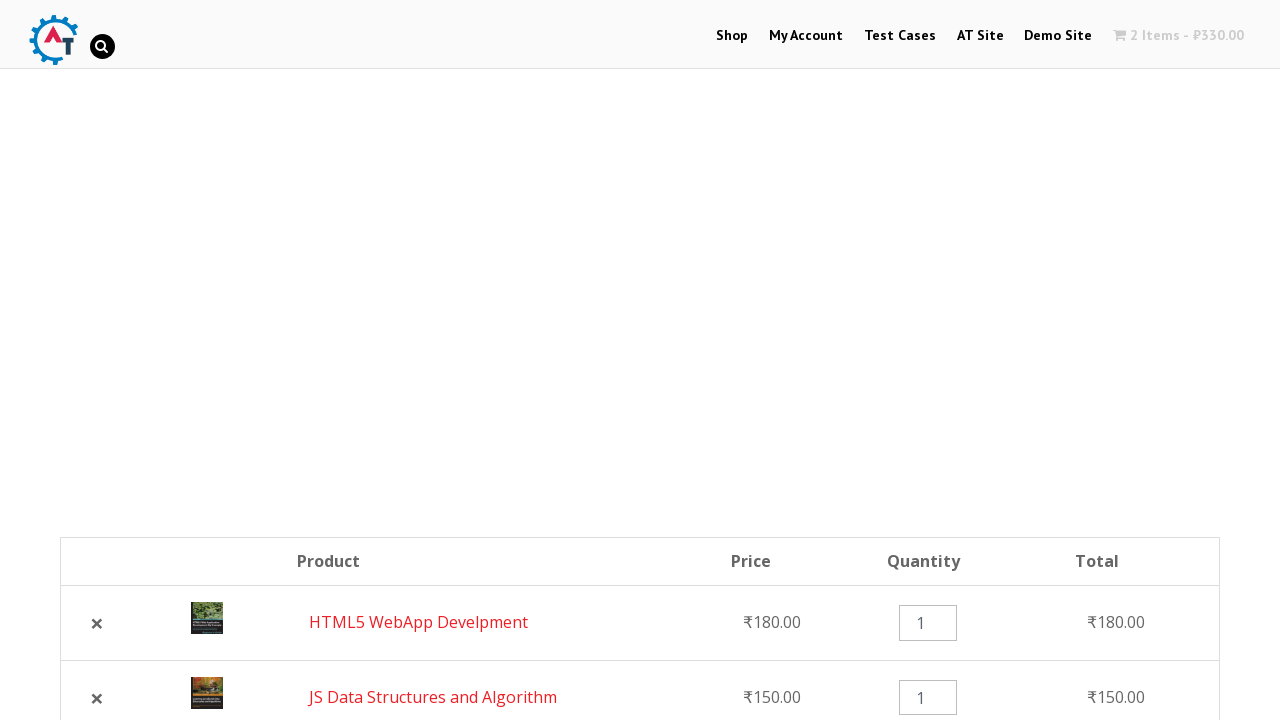

Deleted first book from cart at (97, 623) on tr:nth-child(1) > td.product-remove > a
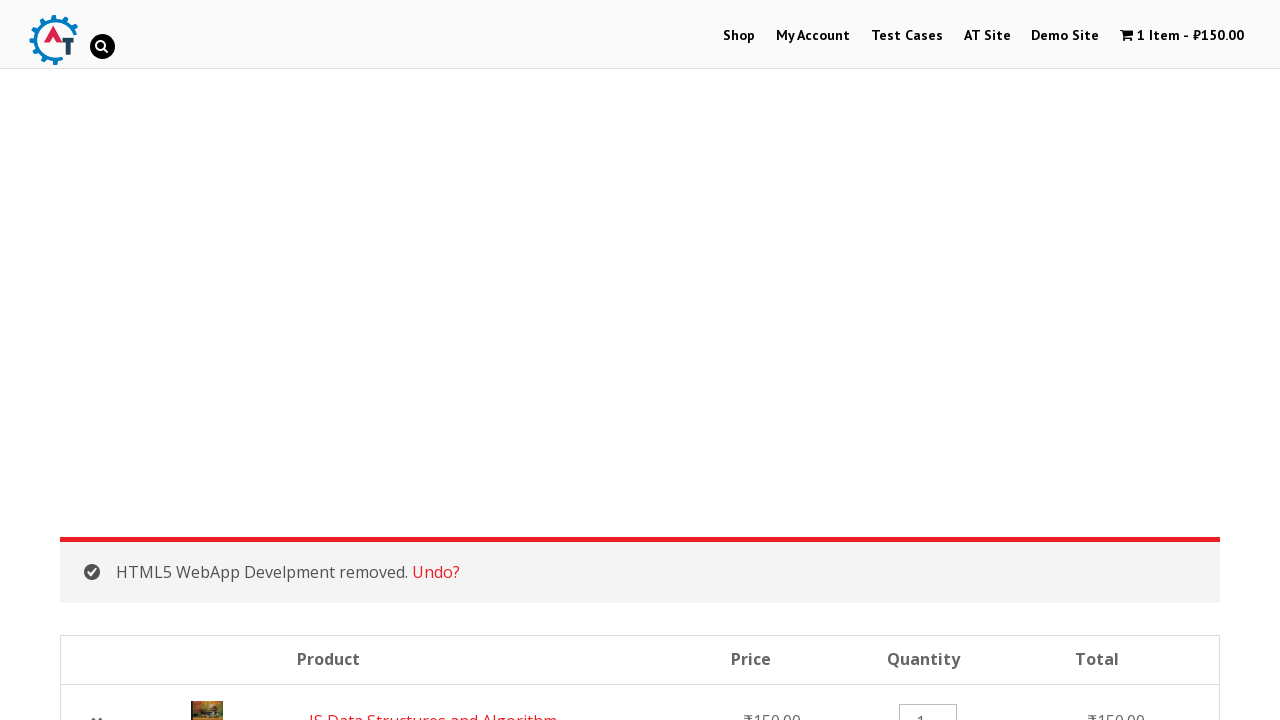

Clicked undo button to restore deleted item at (436, 572) on div.woocommerce-message > a
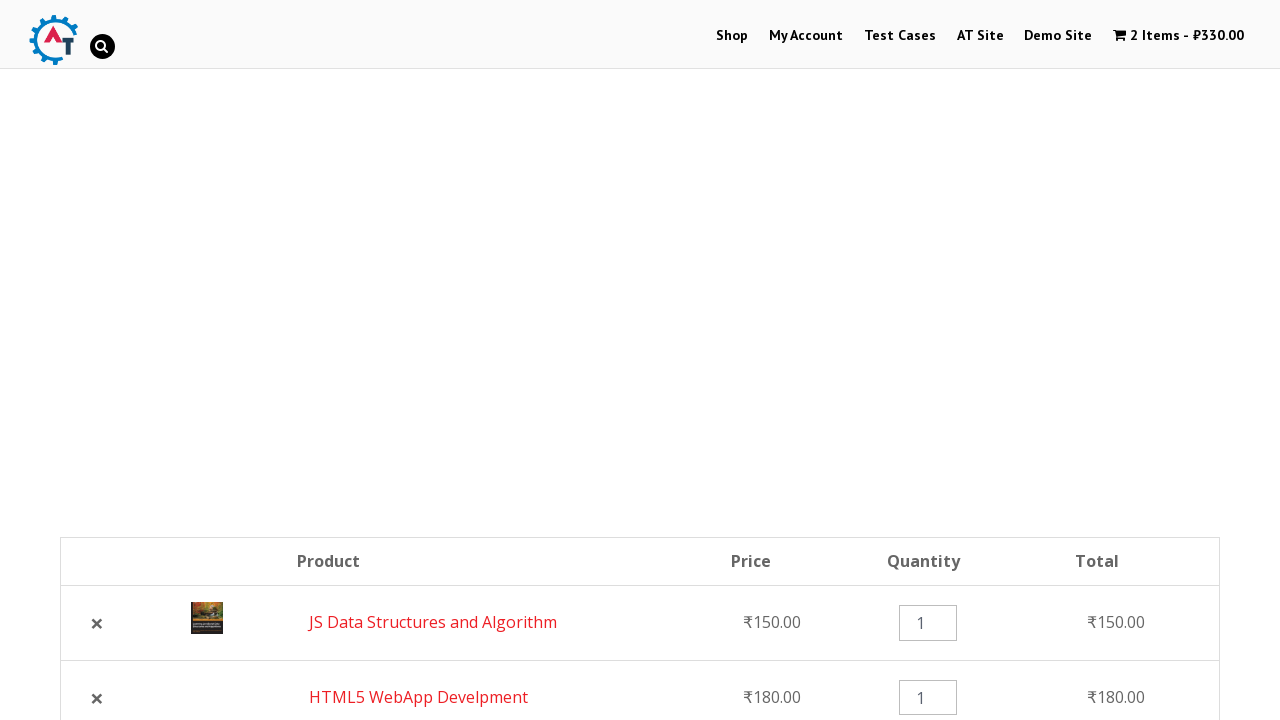

Item was successfully restored to cart
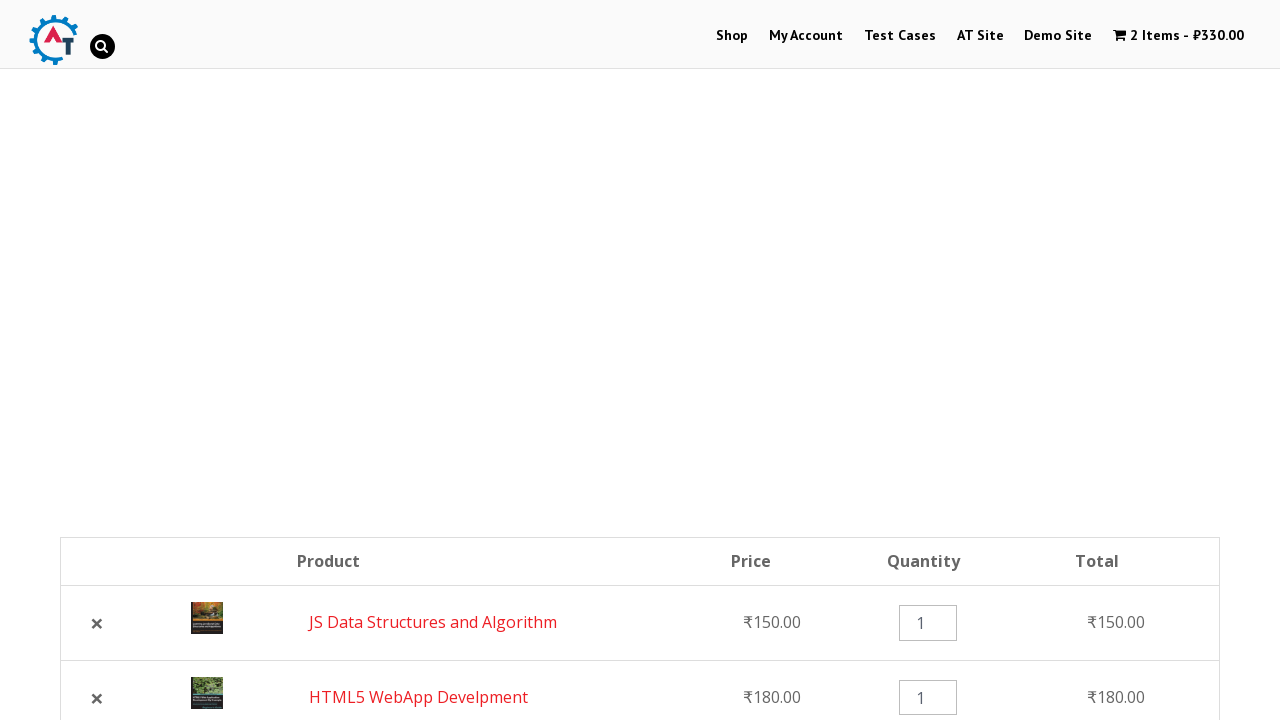

Updated product quantity to 3 on tr:nth-child(1) > td.product-quantity > div > input
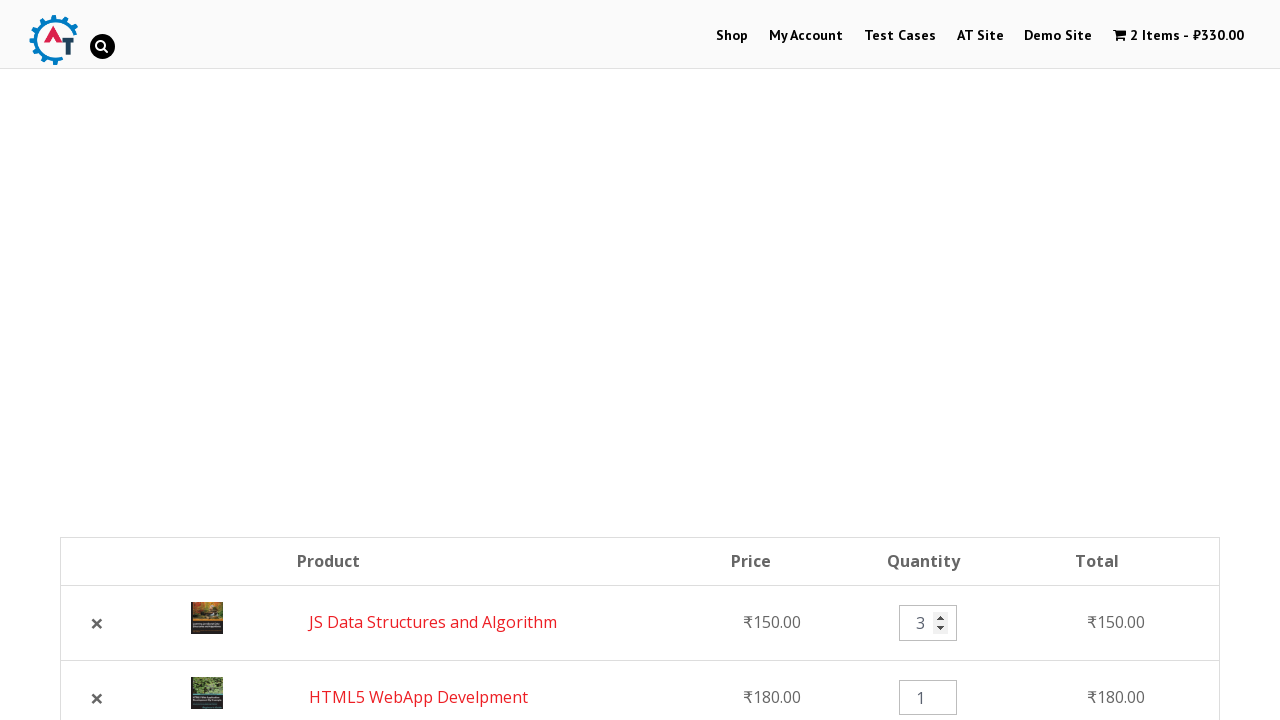

Clicked update cart button to apply quantity change at (1107, 369) on input[name='update_cart']
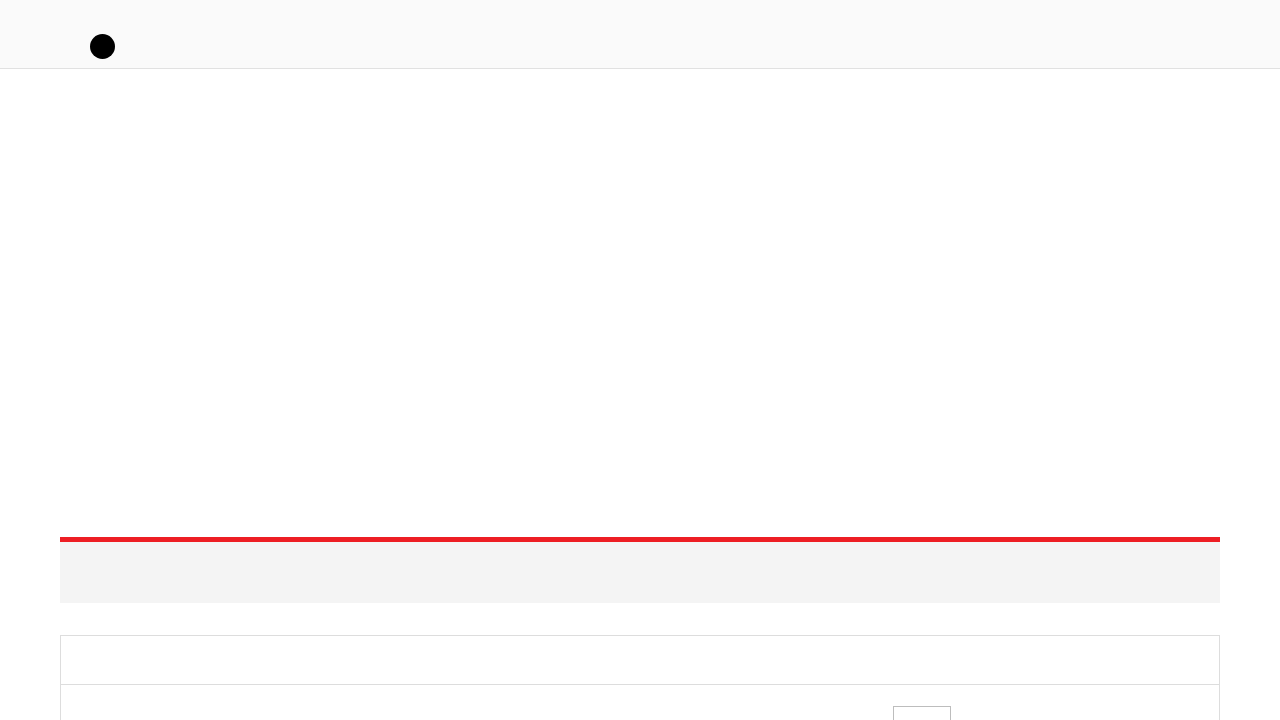

Waited for cart to update with new quantity
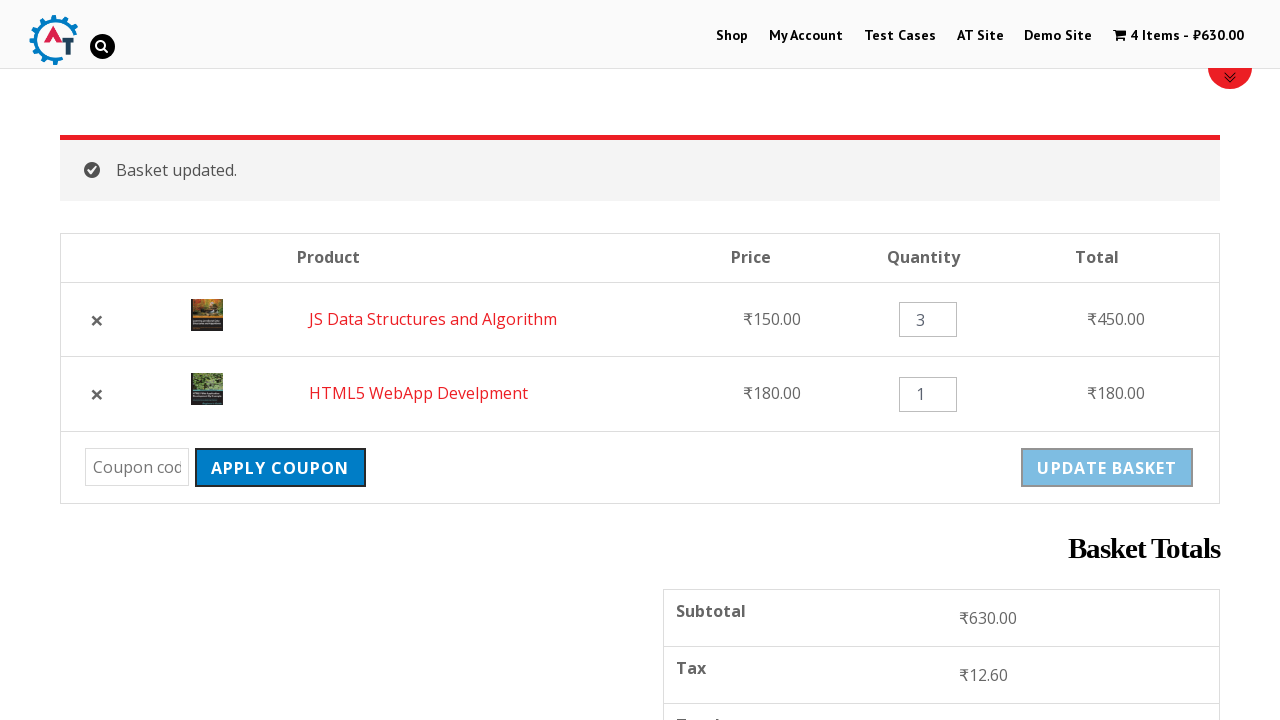

Clicked apply coupon button without entering coupon code at (280, 468) on tr:nth-child(3) > td > div > input.button
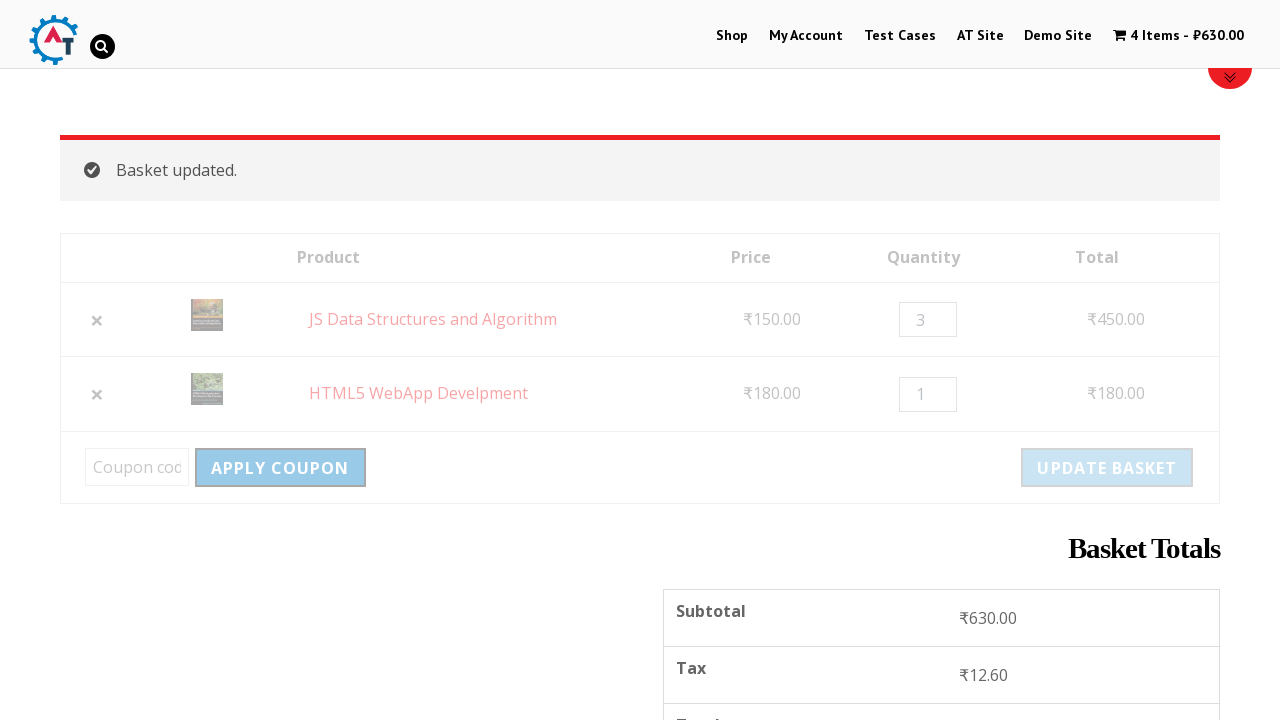

Error message appeared indicating missing coupon code
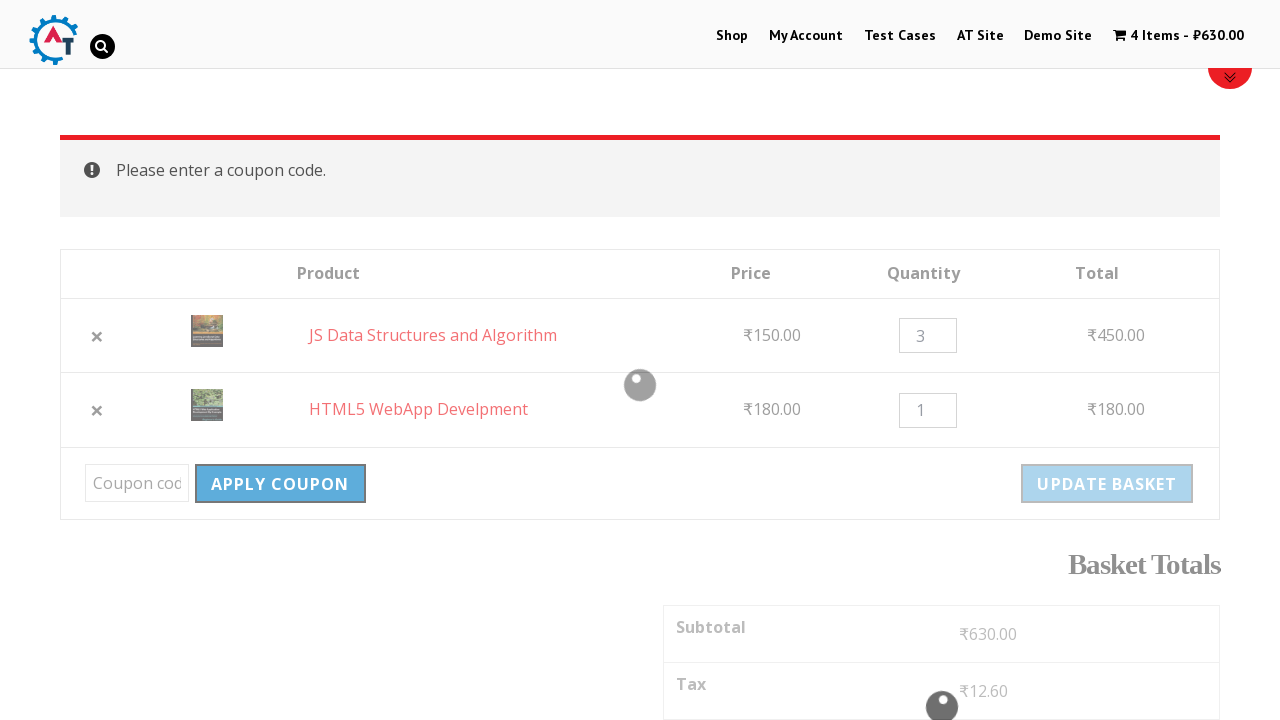

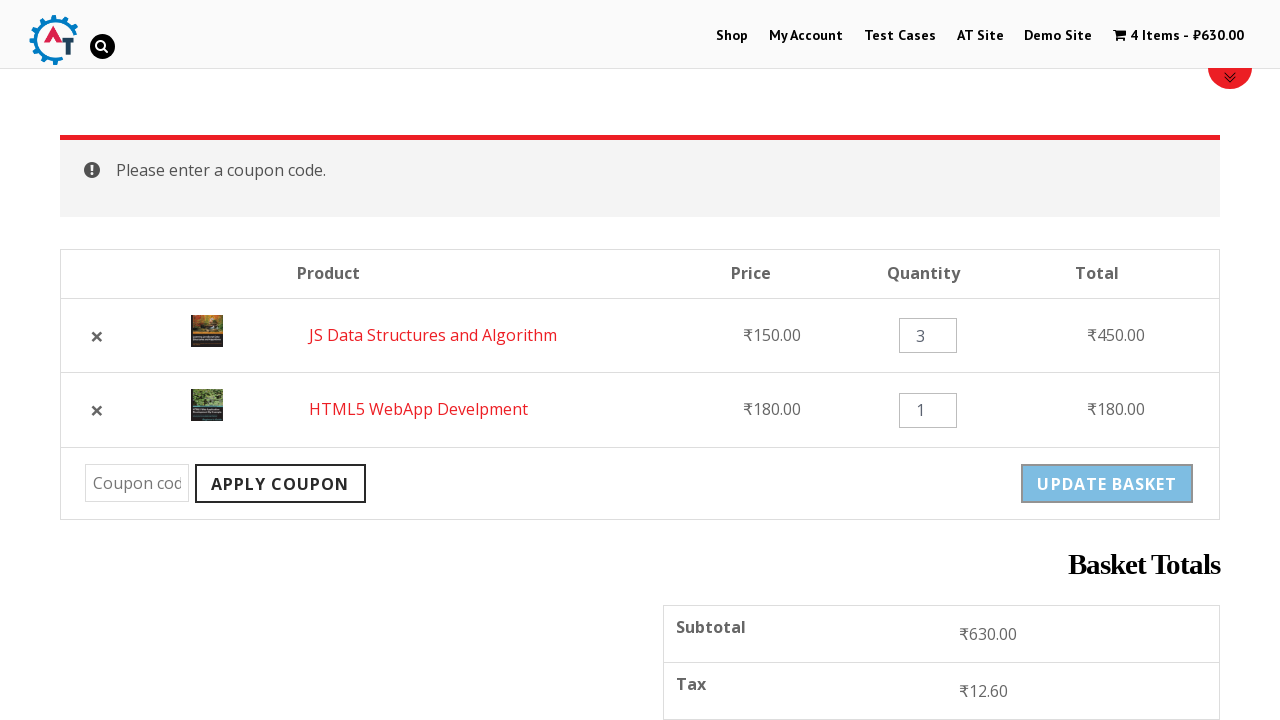